Tests sorting the Due column in descending order by clicking the column header twice and verifying the values are sorted in reverse order

Starting URL: http://the-internet.herokuapp.com/tables

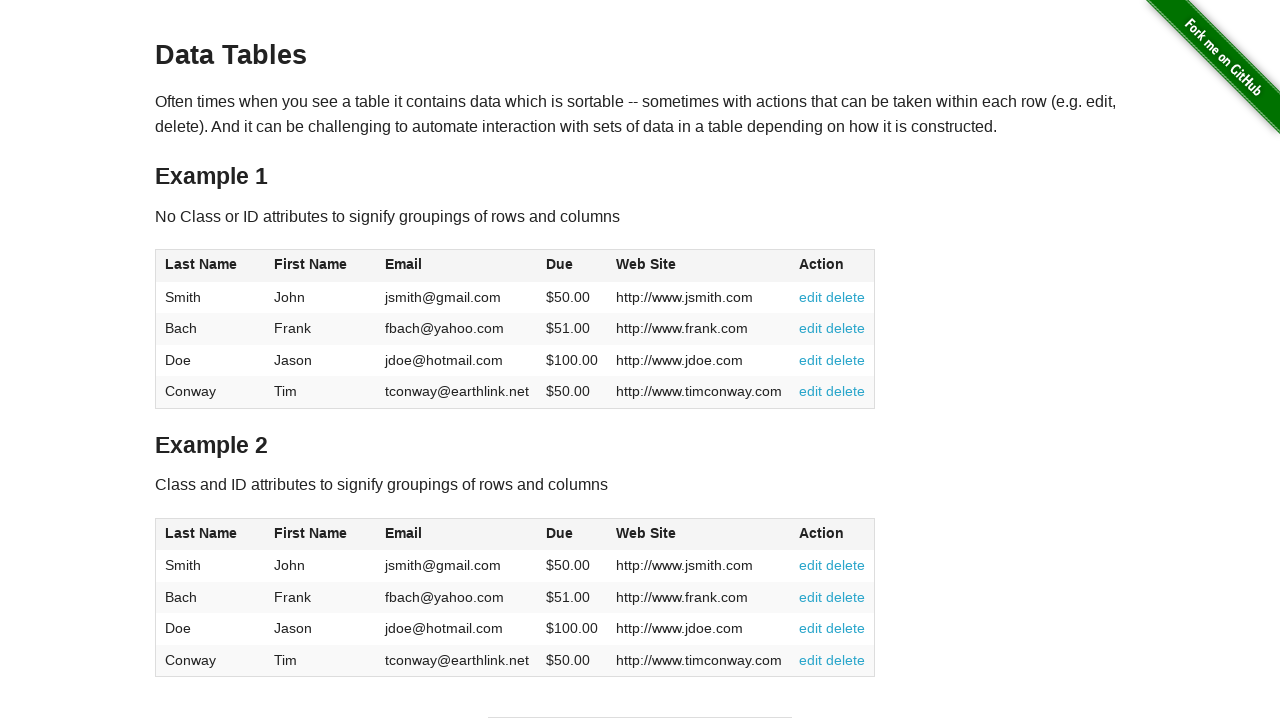

Clicked Due column header first time to sort ascending at (572, 266) on #table1 thead tr th:nth-of-type(4)
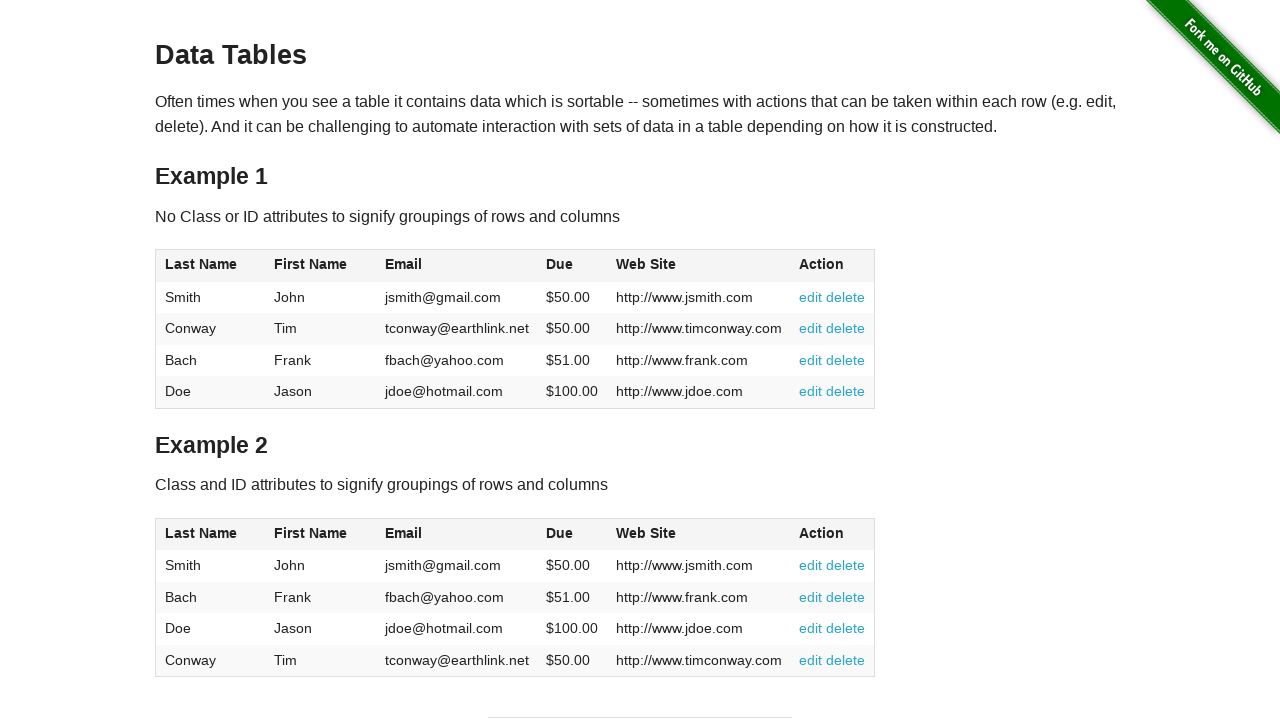

Clicked Due column header second time to sort descending at (572, 266) on #table1 thead tr th:nth-of-type(4)
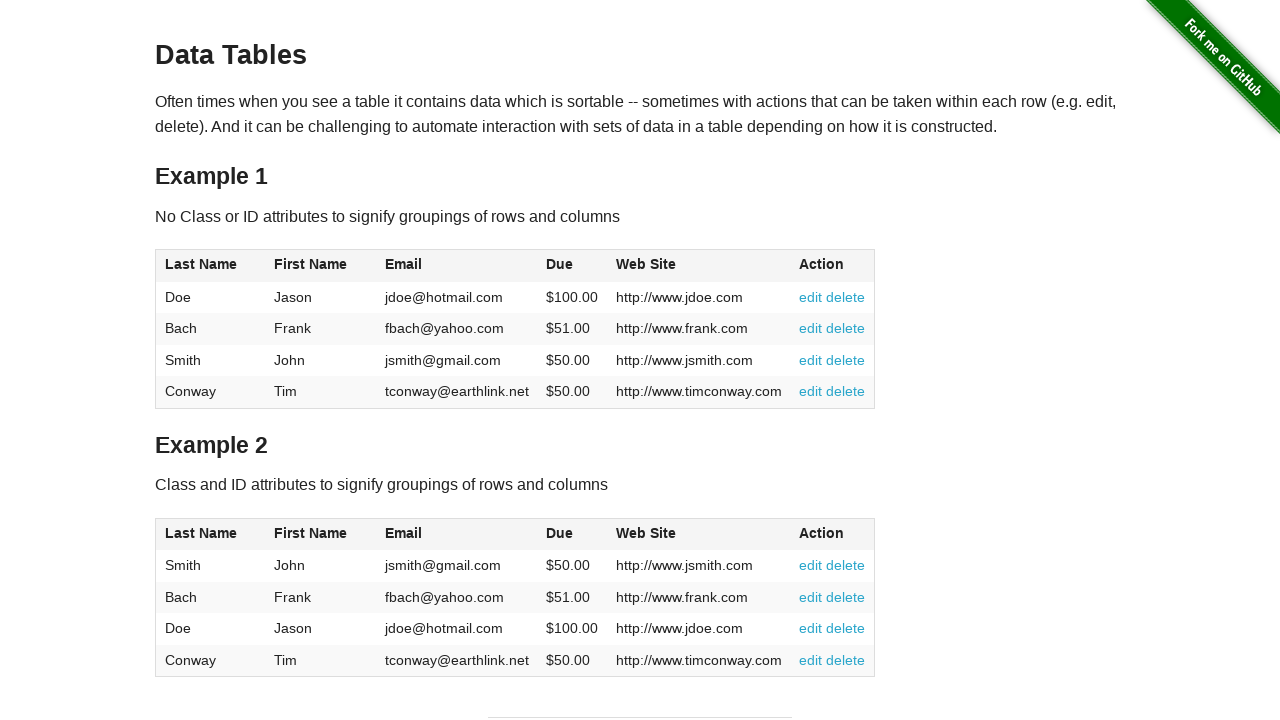

Due column values loaded and ready for verification
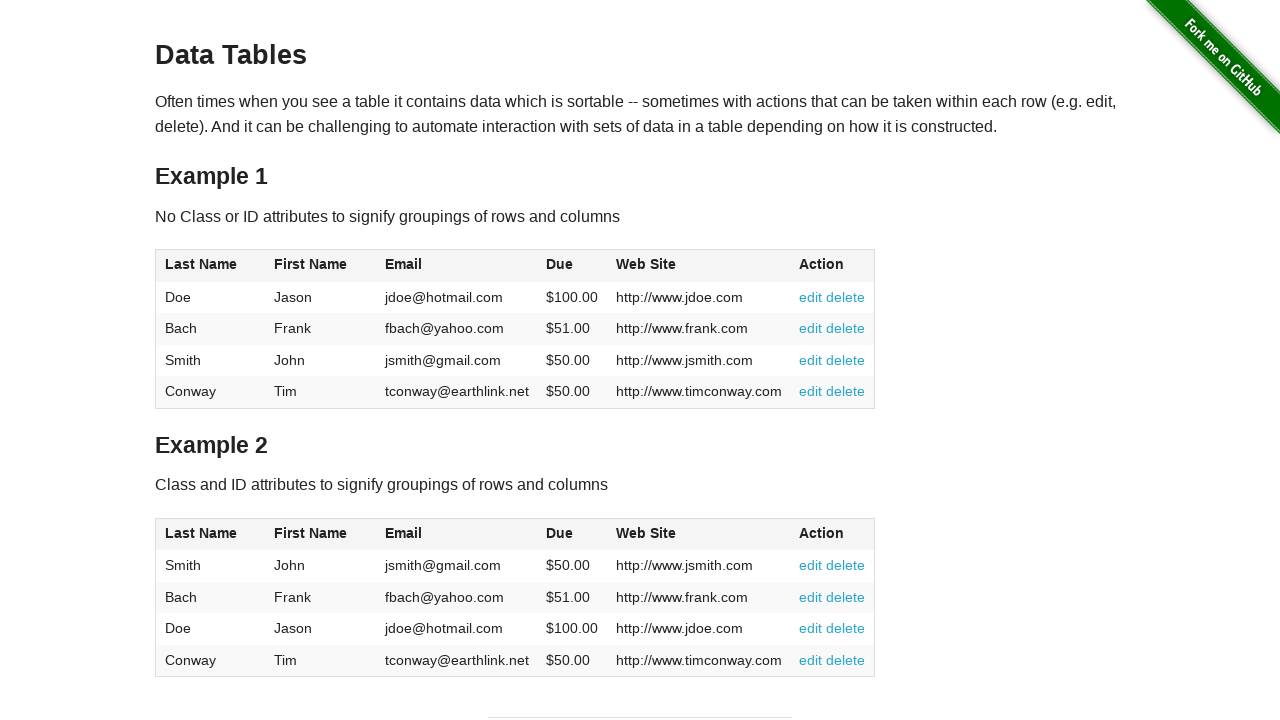

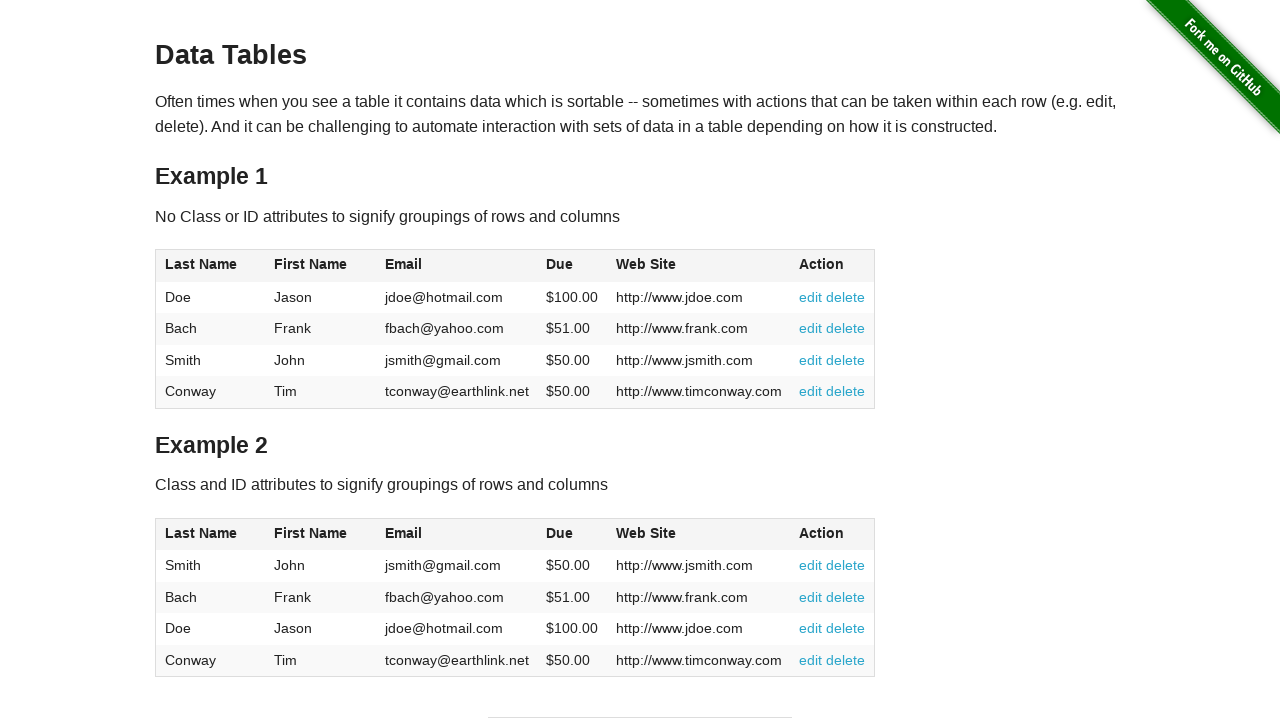